Tests link counting functionality in different page sections and opens footer links in new tabs to verify they work

Starting URL: https://rahulshettyacademy.com/AutomationPractice/

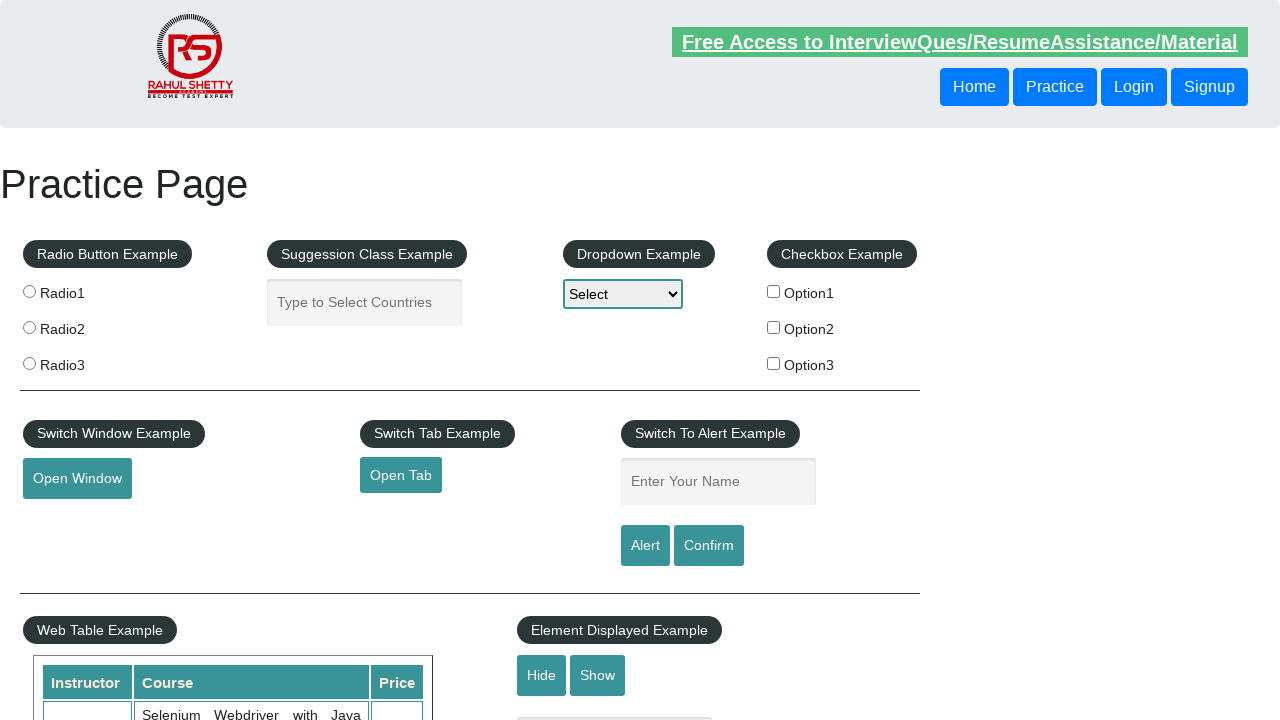

Located all links on page - found 27 total links
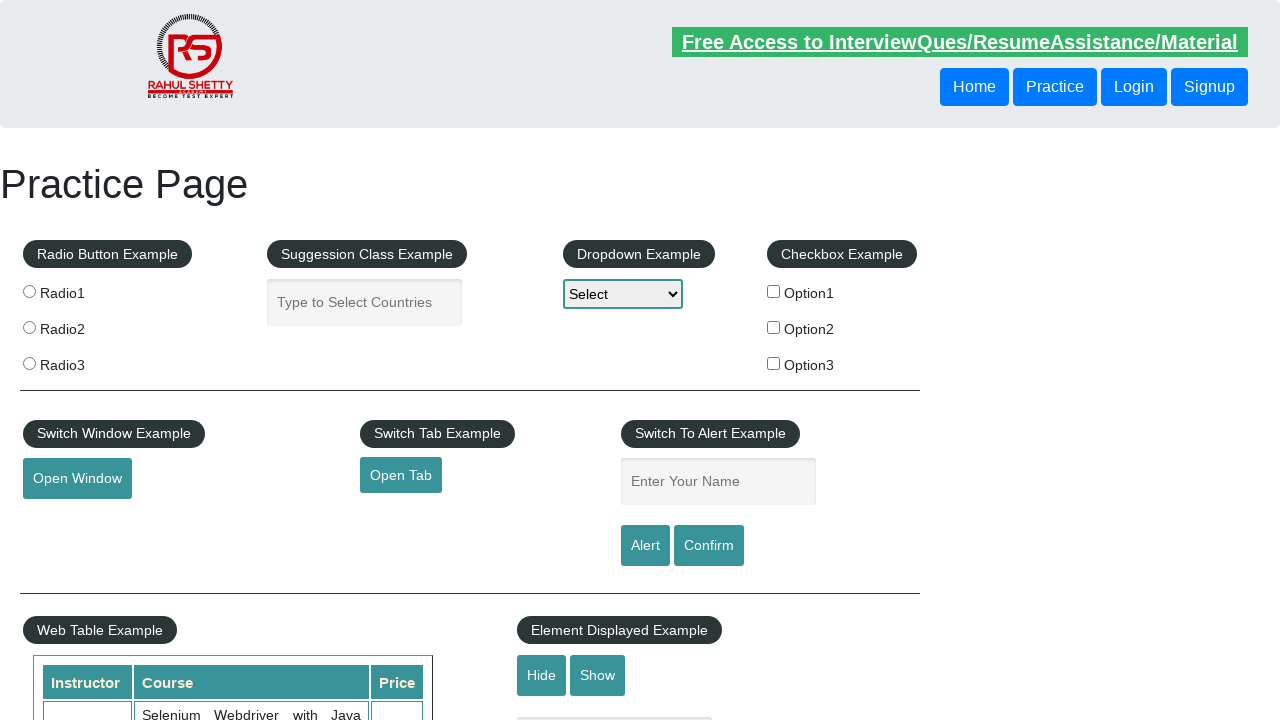

Located footer section (#gf-BIG)
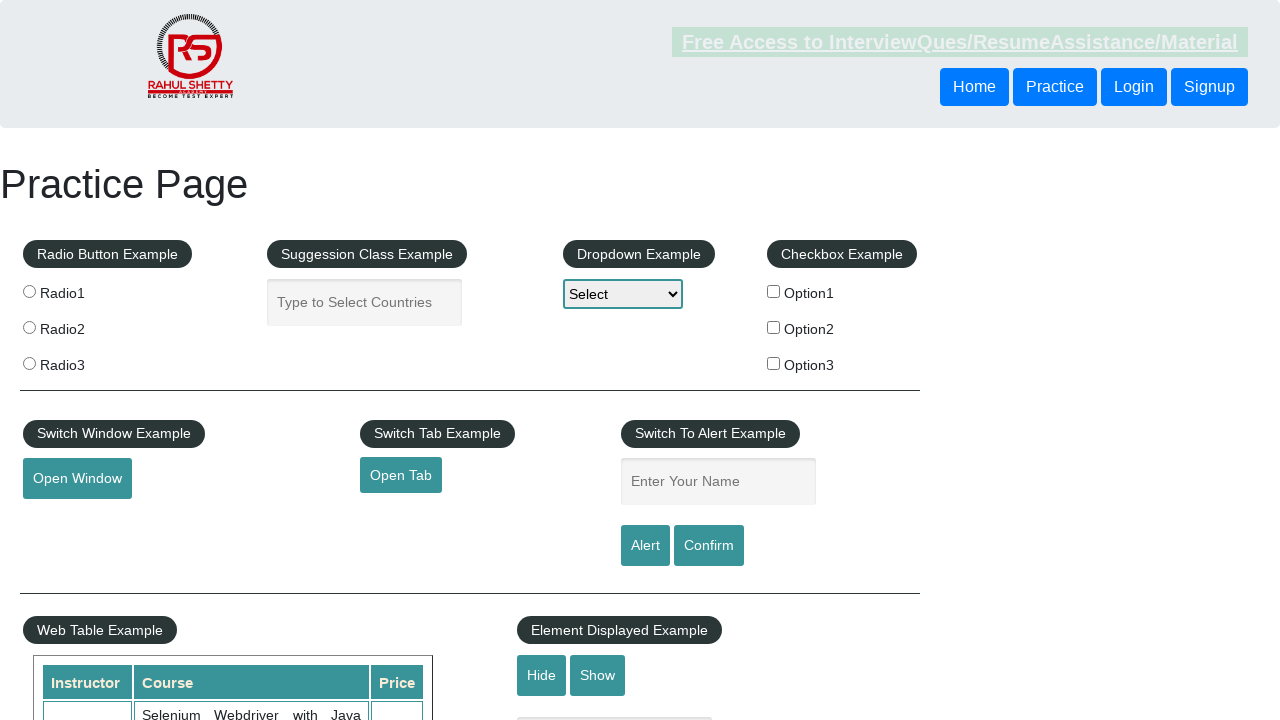

Found 20 total links in footer
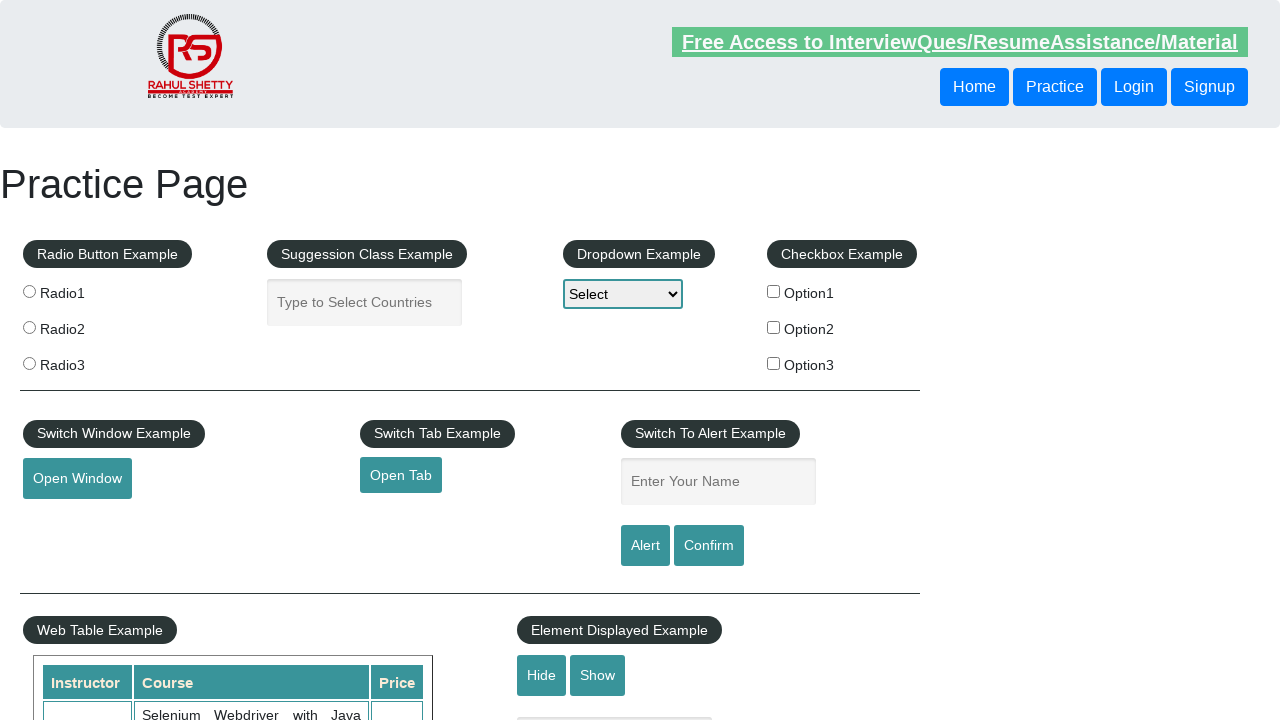

Located footer first column
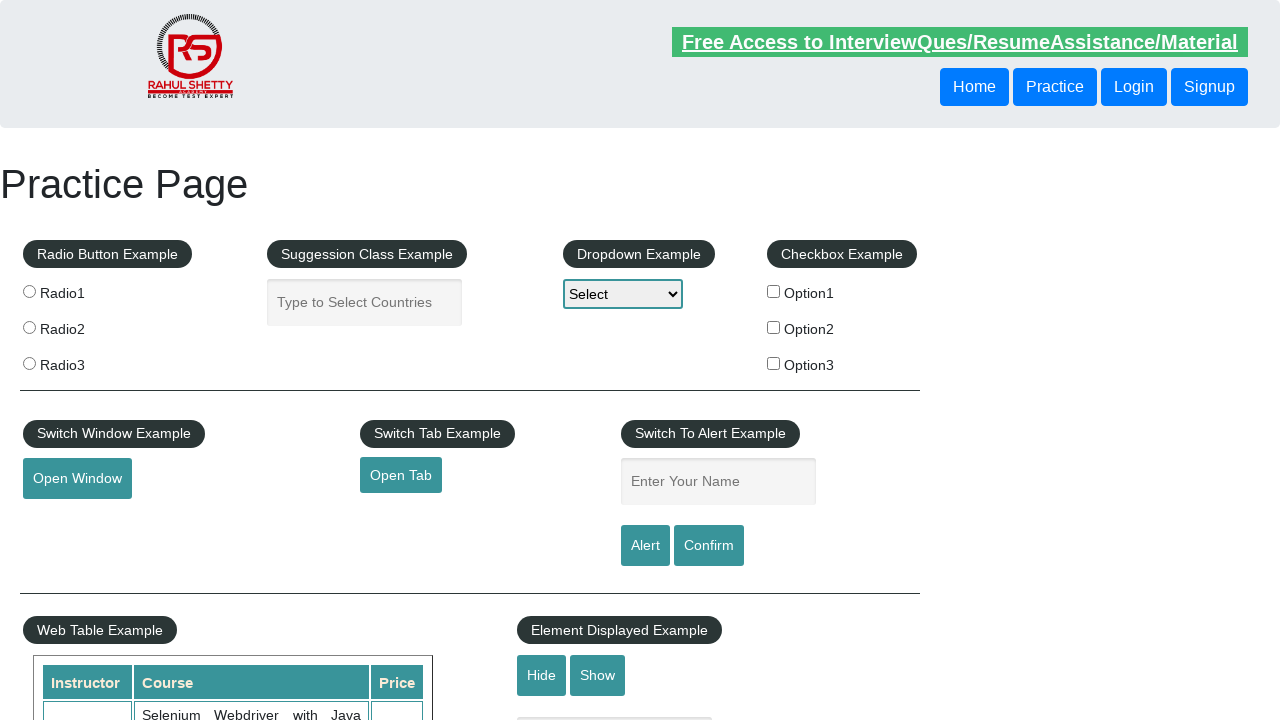

Found 5 links in footer first column
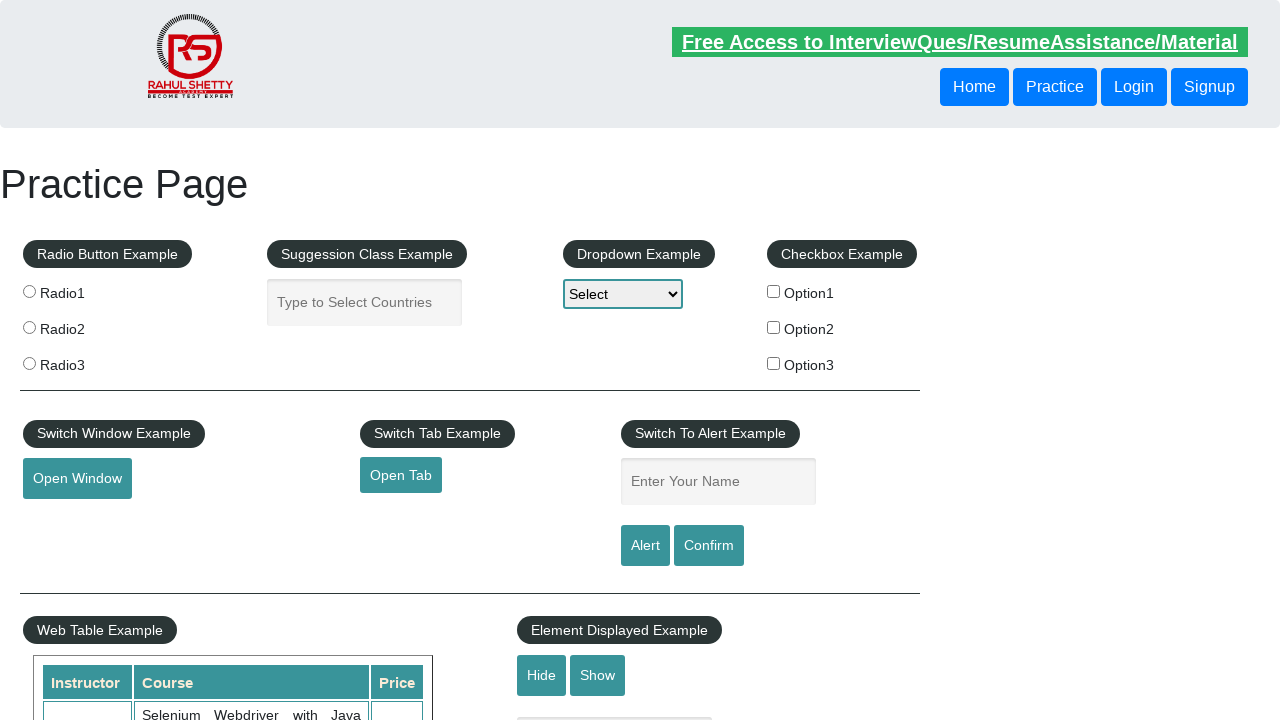

Located footer first column link 1
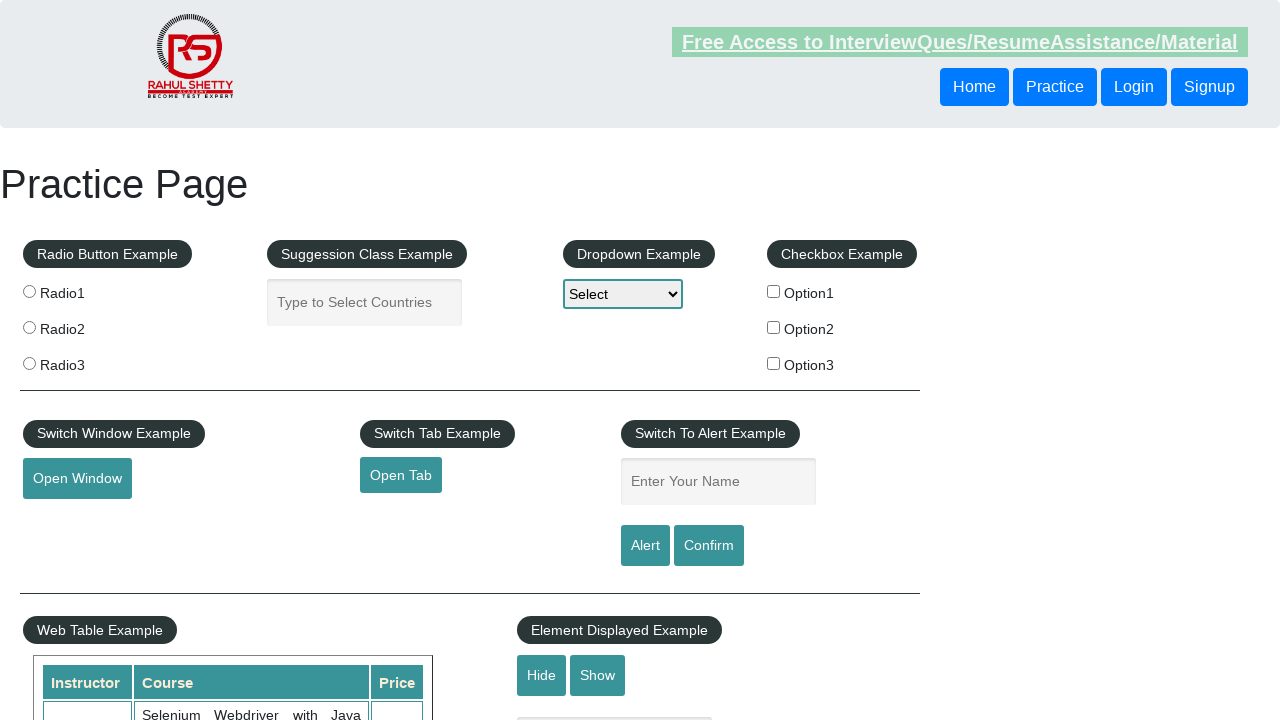

Opened footer first column link 1 in new tab using Ctrl+Click at (68, 520) on tbody tr td:nth-child(1) ul:nth-child(1) >> a >> nth=1
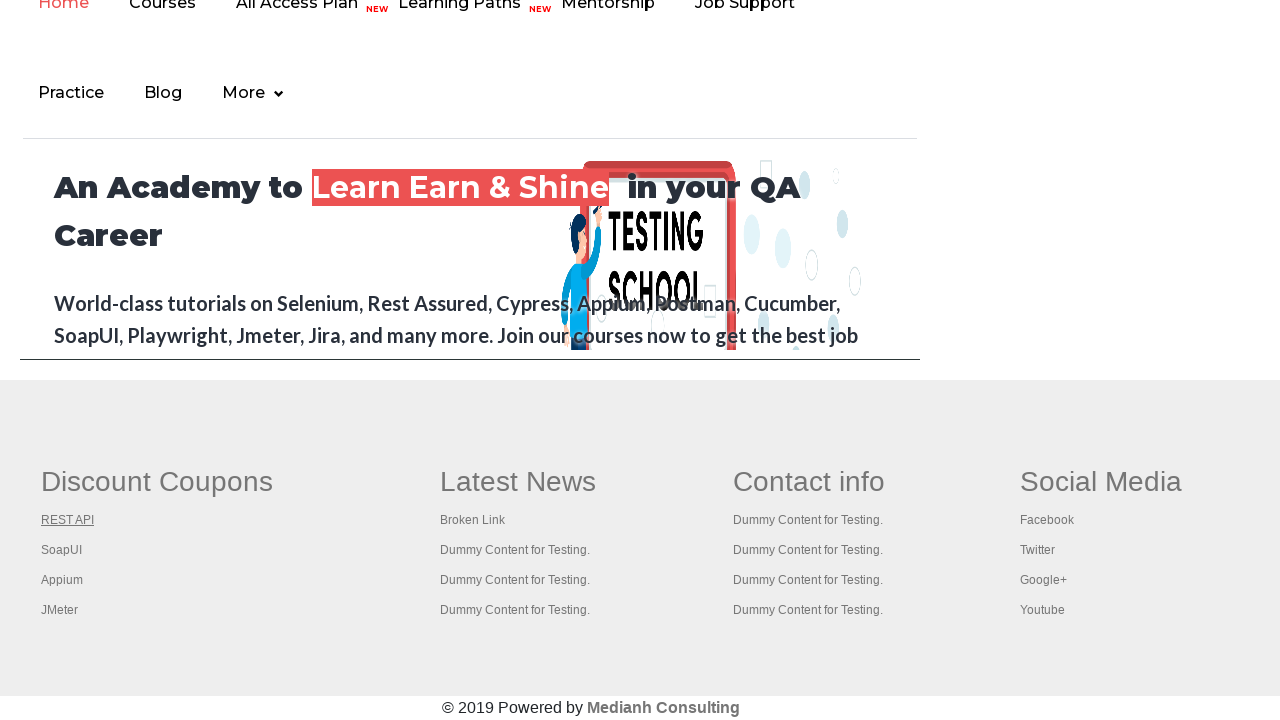

New tab loaded - page title: REST API Tutorial
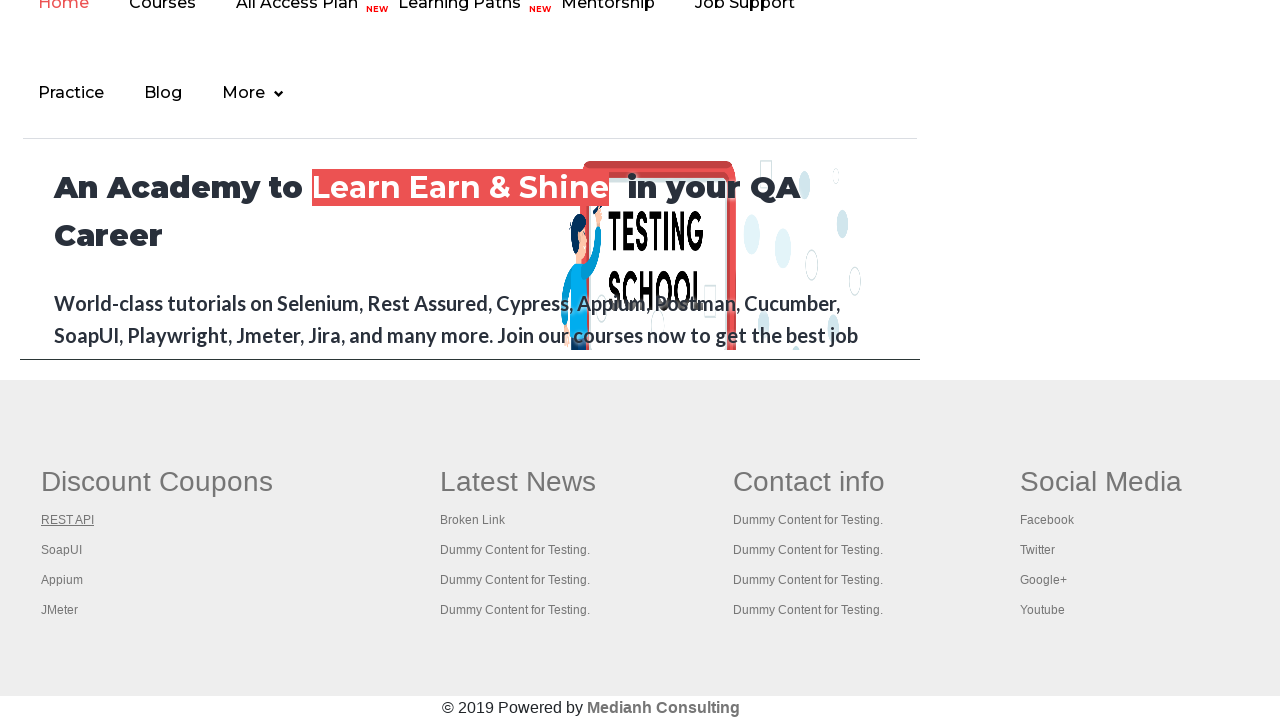

Closed new tab for footer first column link 1
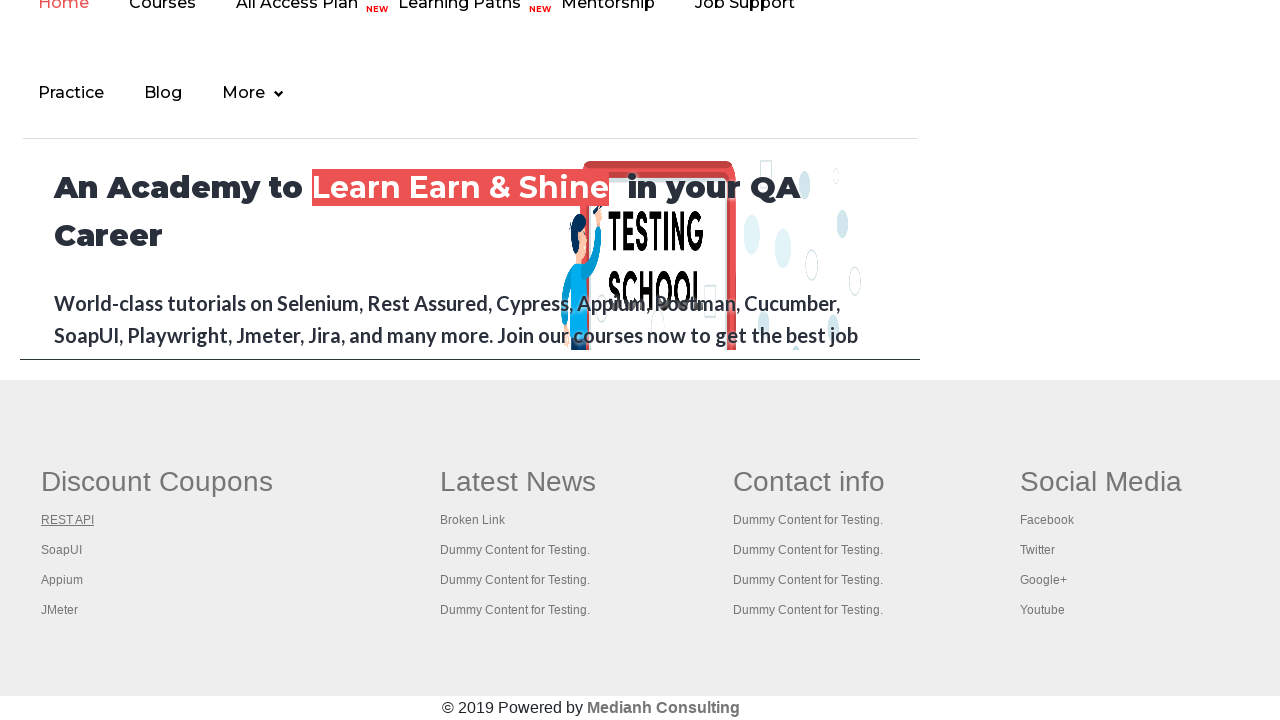

Located footer first column link 2
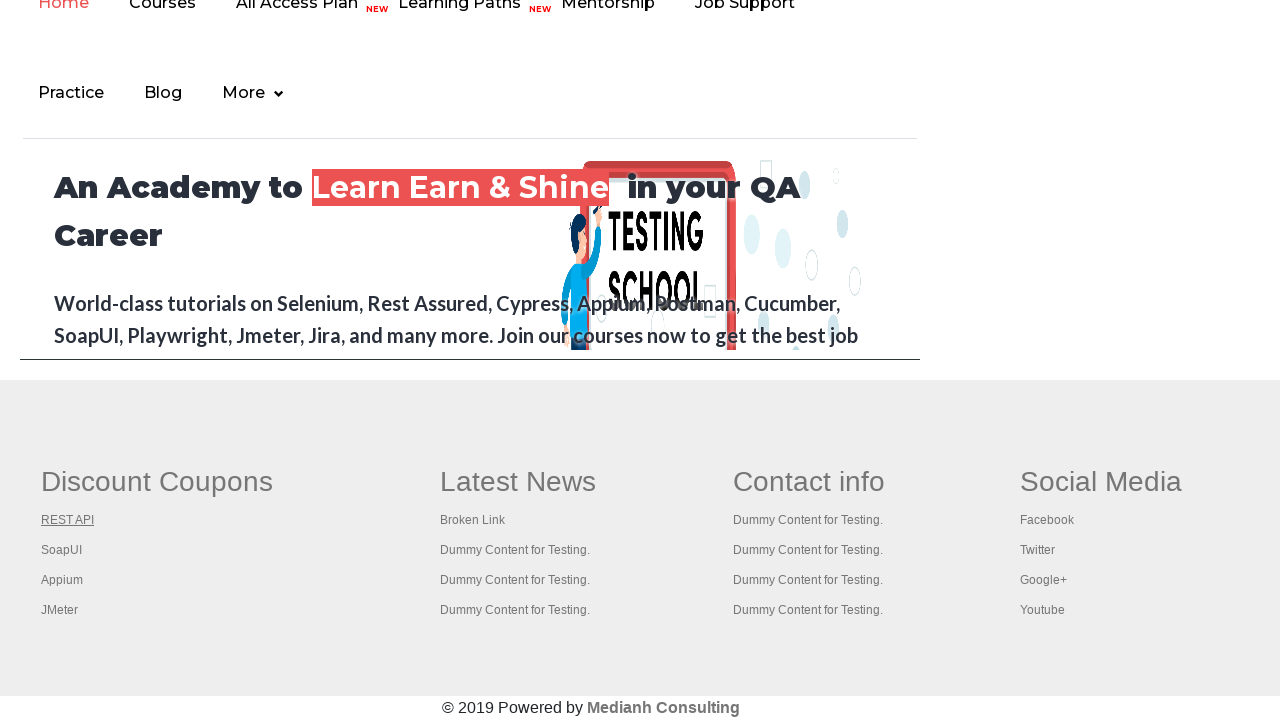

Opened footer first column link 2 in new tab using Ctrl+Click at (62, 550) on tbody tr td:nth-child(1) ul:nth-child(1) >> a >> nth=2
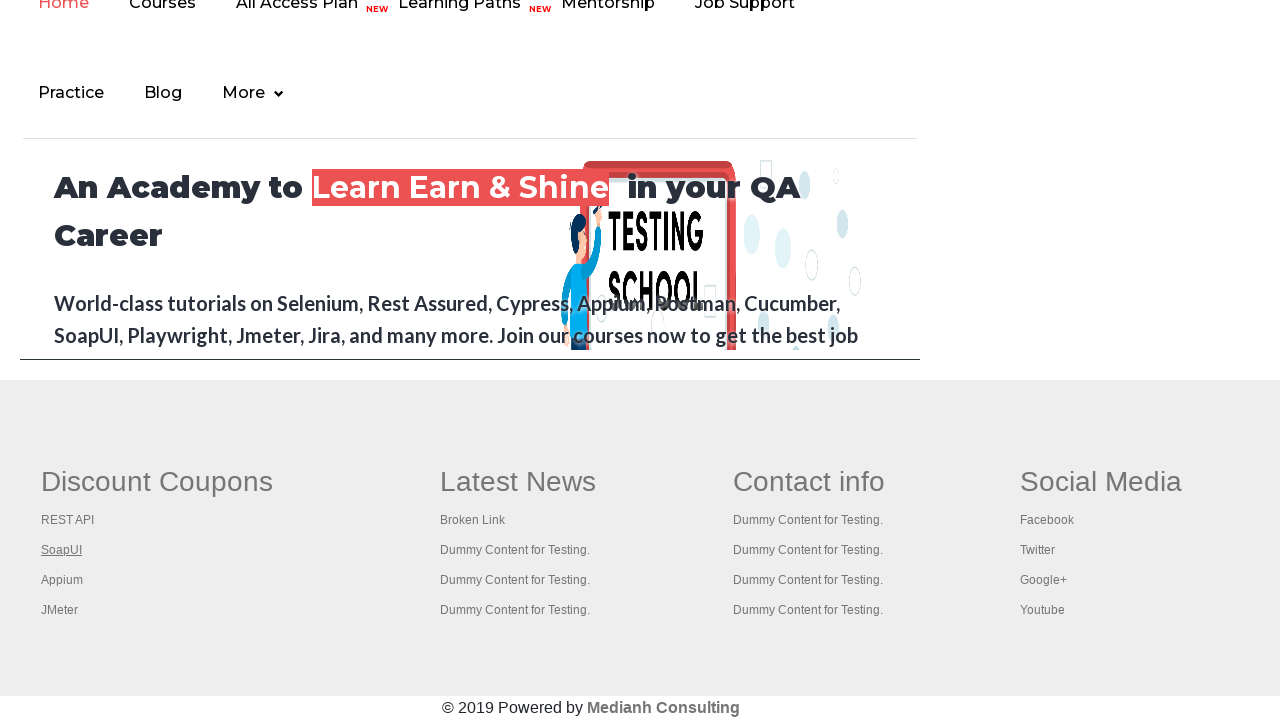

New tab loaded - page title: The World’s Most Popular API Testing Tool | SoapUI
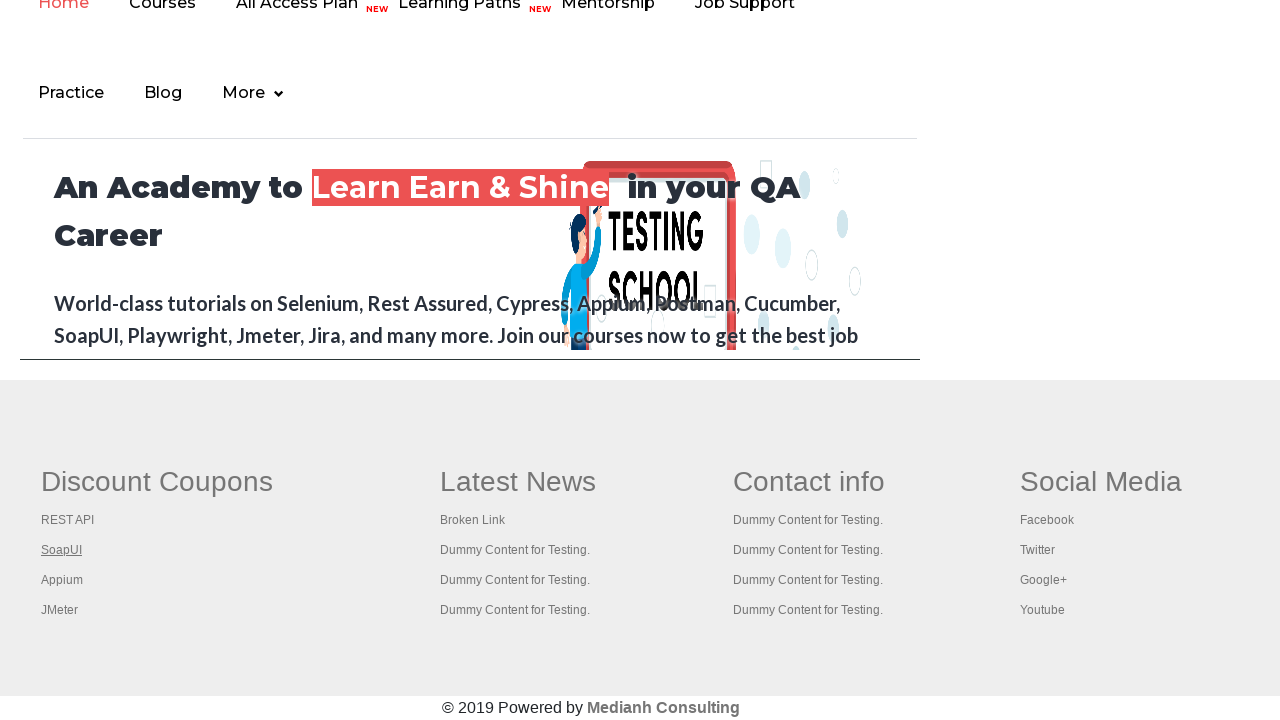

Closed new tab for footer first column link 2
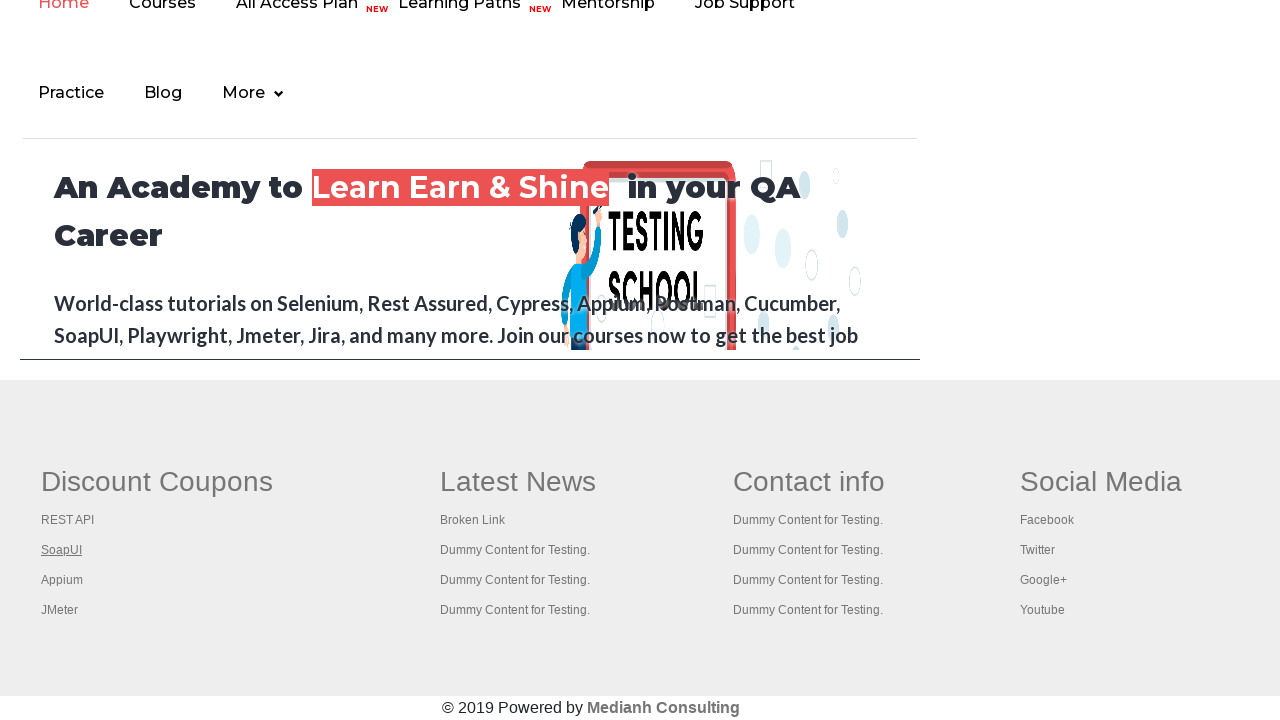

Located footer first column link 3
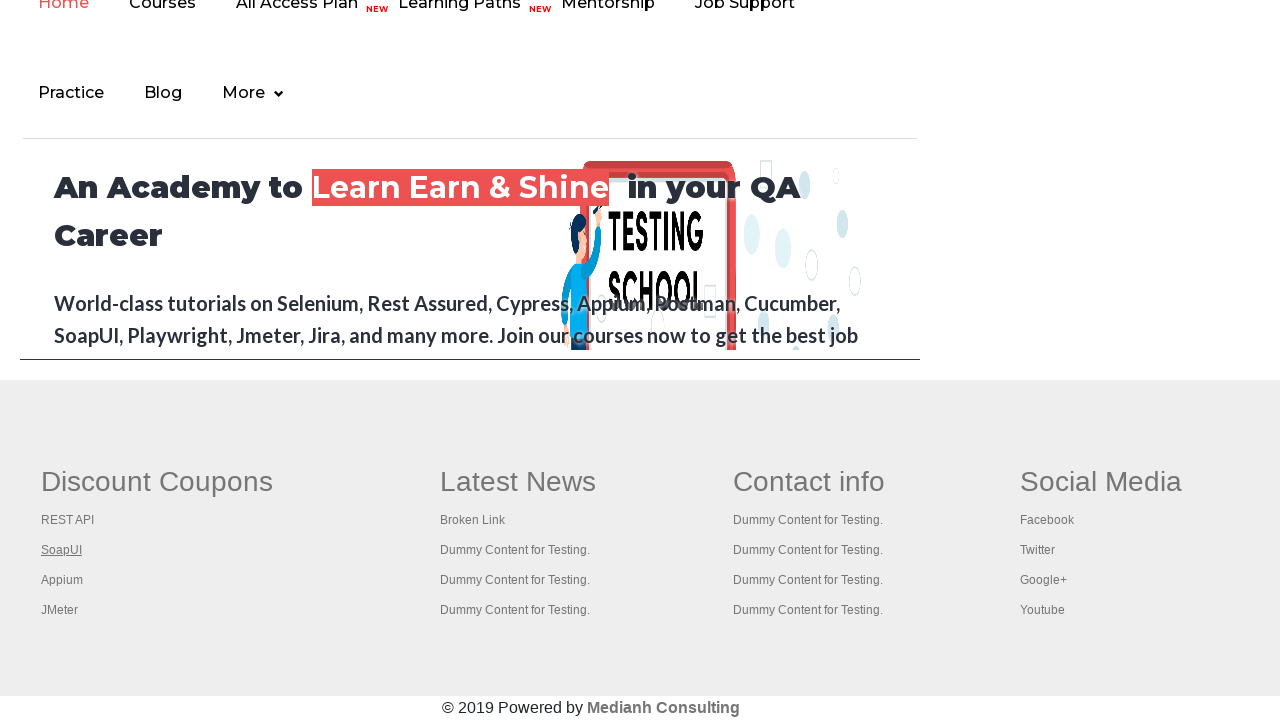

Opened footer first column link 3 in new tab using Ctrl+Click at (62, 580) on tbody tr td:nth-child(1) ul:nth-child(1) >> a >> nth=3
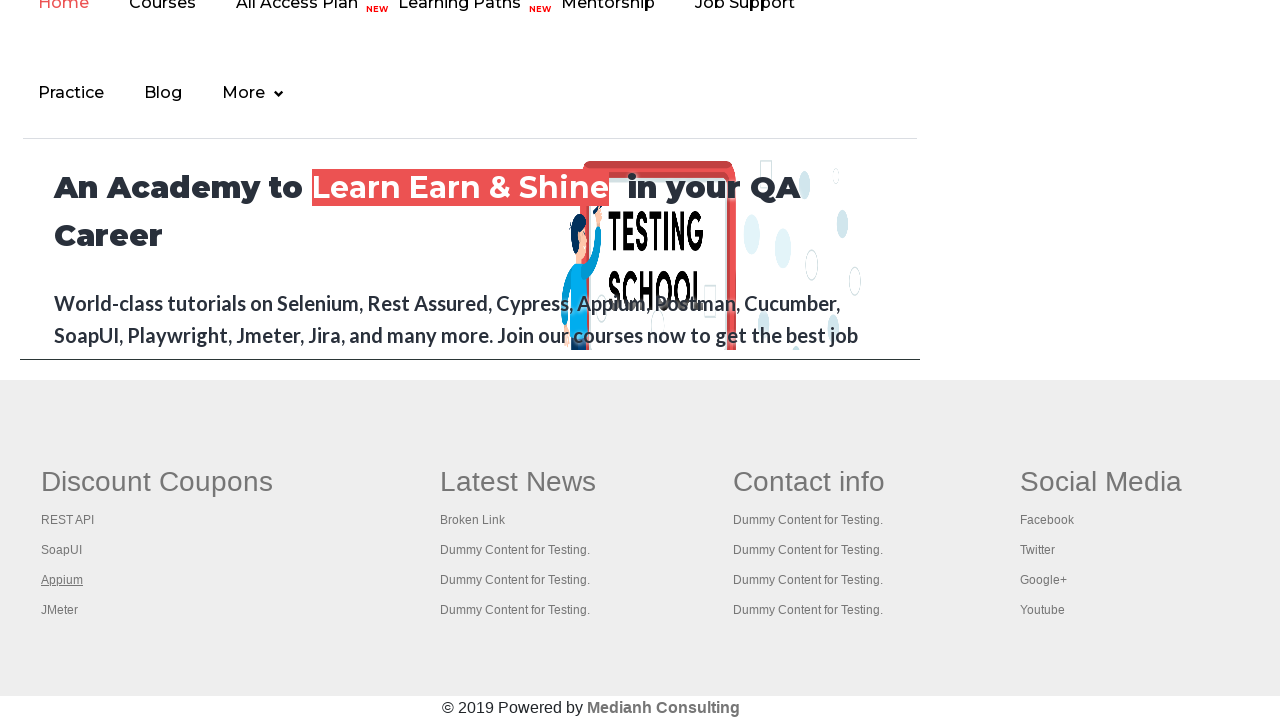

New tab loaded - page title: 
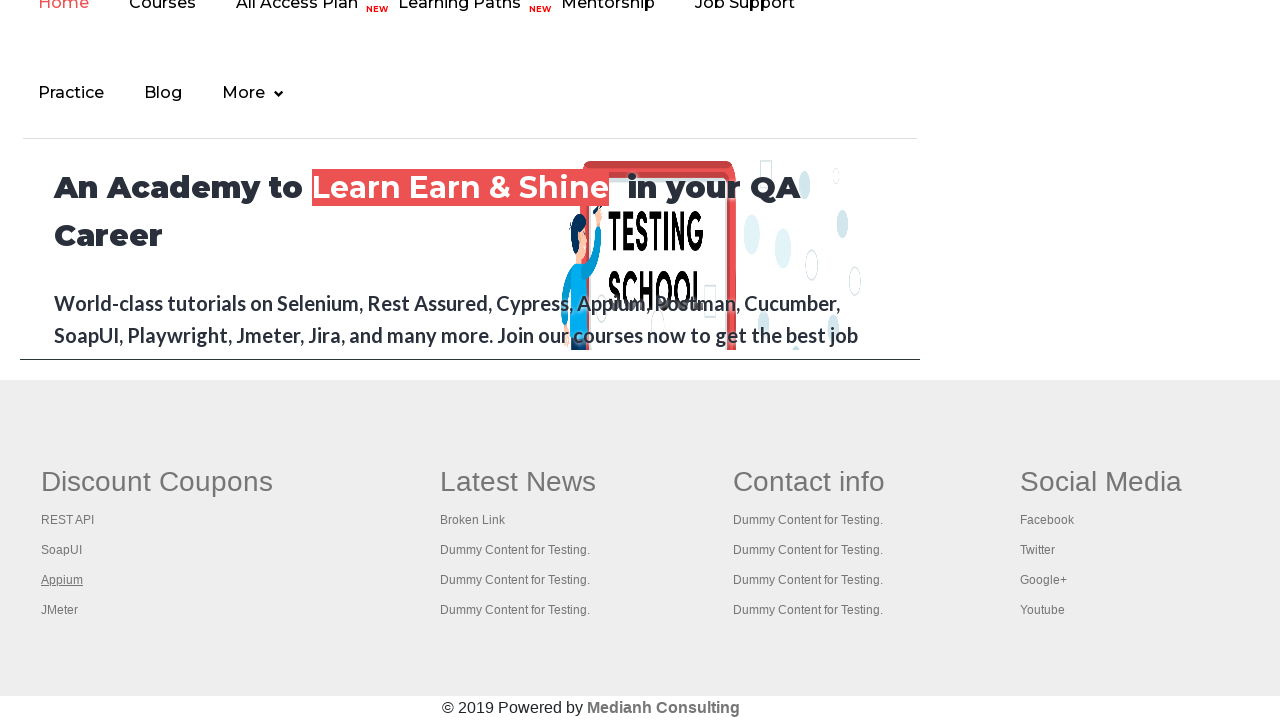

Closed new tab for footer first column link 3
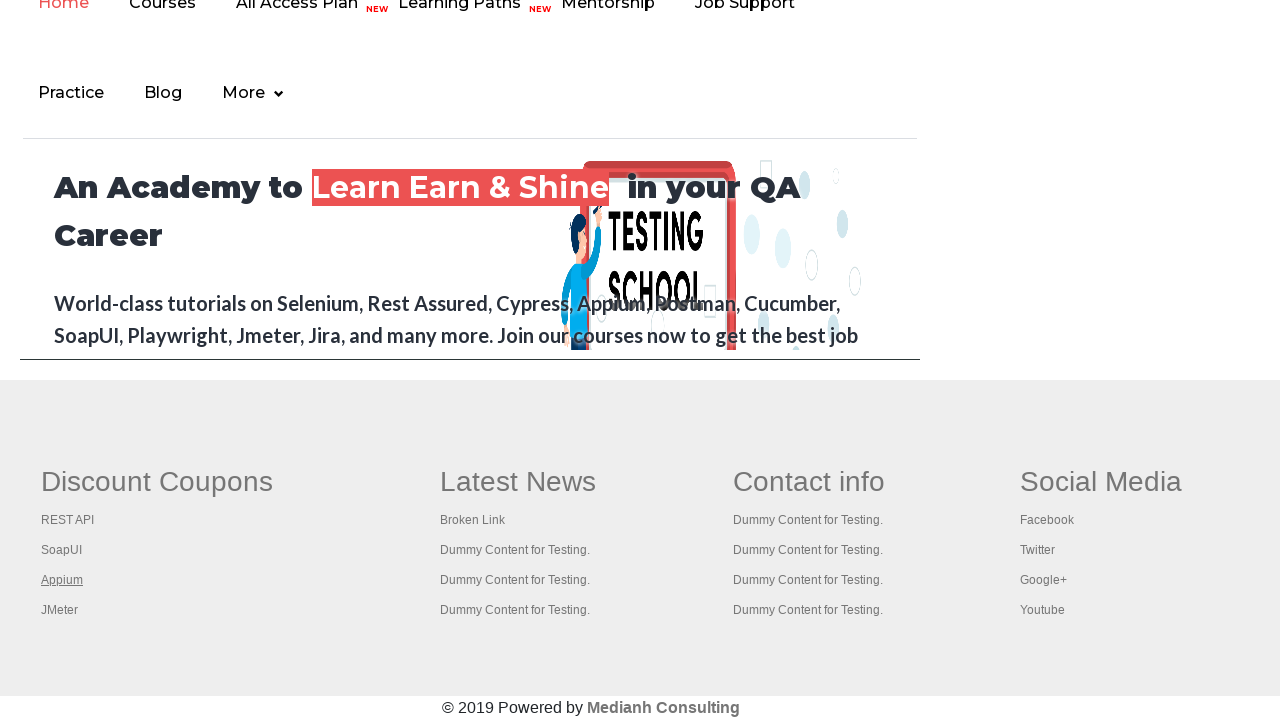

Located footer first column link 4
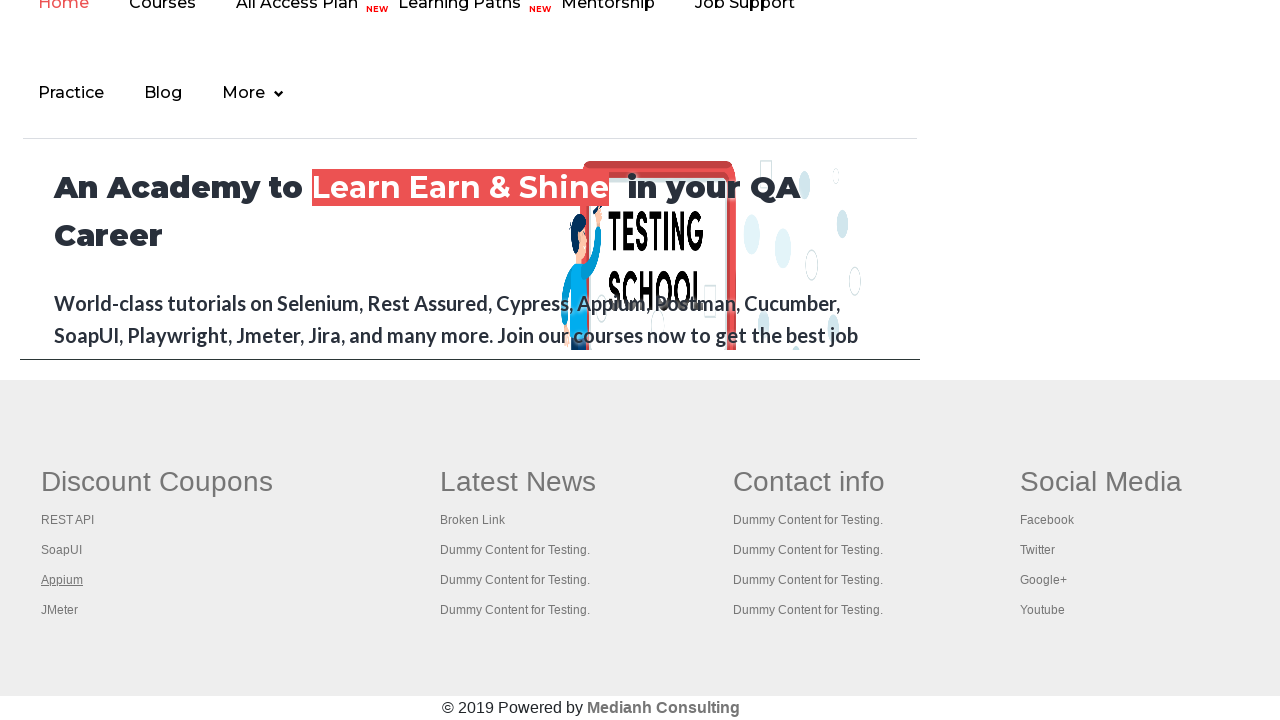

Opened footer first column link 4 in new tab using Ctrl+Click at (60, 610) on tbody tr td:nth-child(1) ul:nth-child(1) >> a >> nth=4
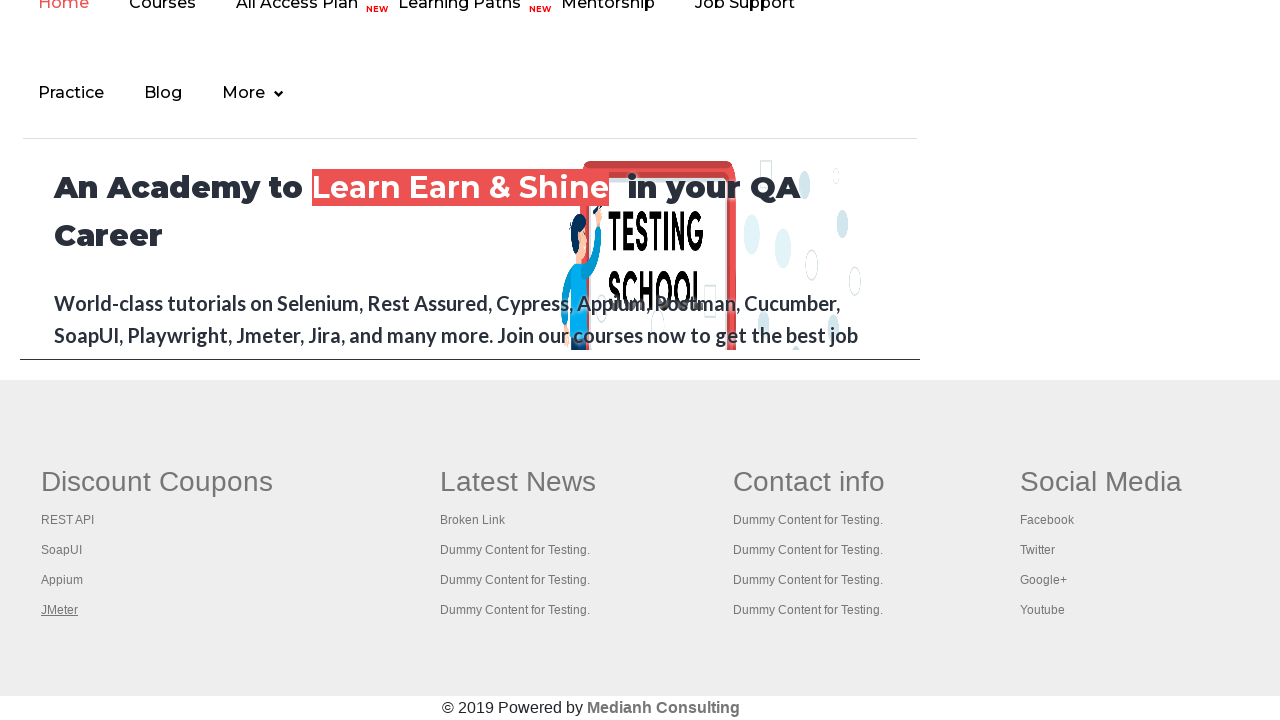

New tab loaded - page title: Apache JMeter - Apache JMeter™
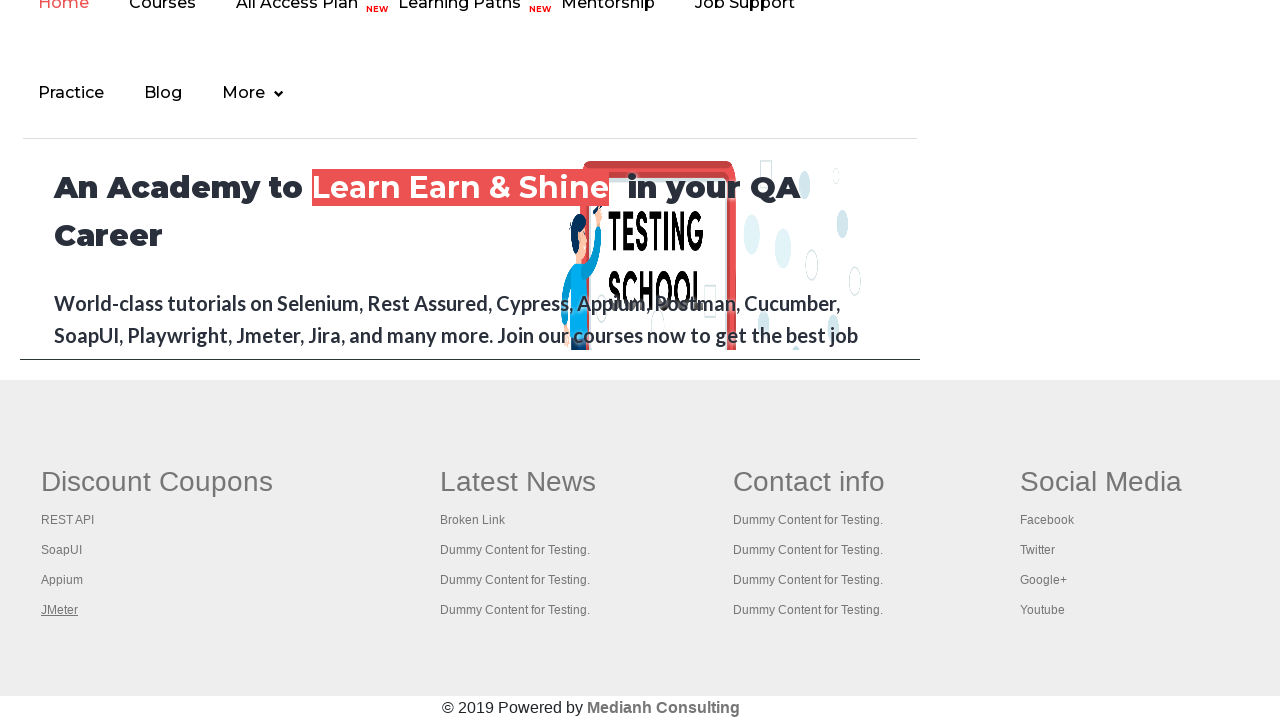

Closed new tab for footer first column link 4
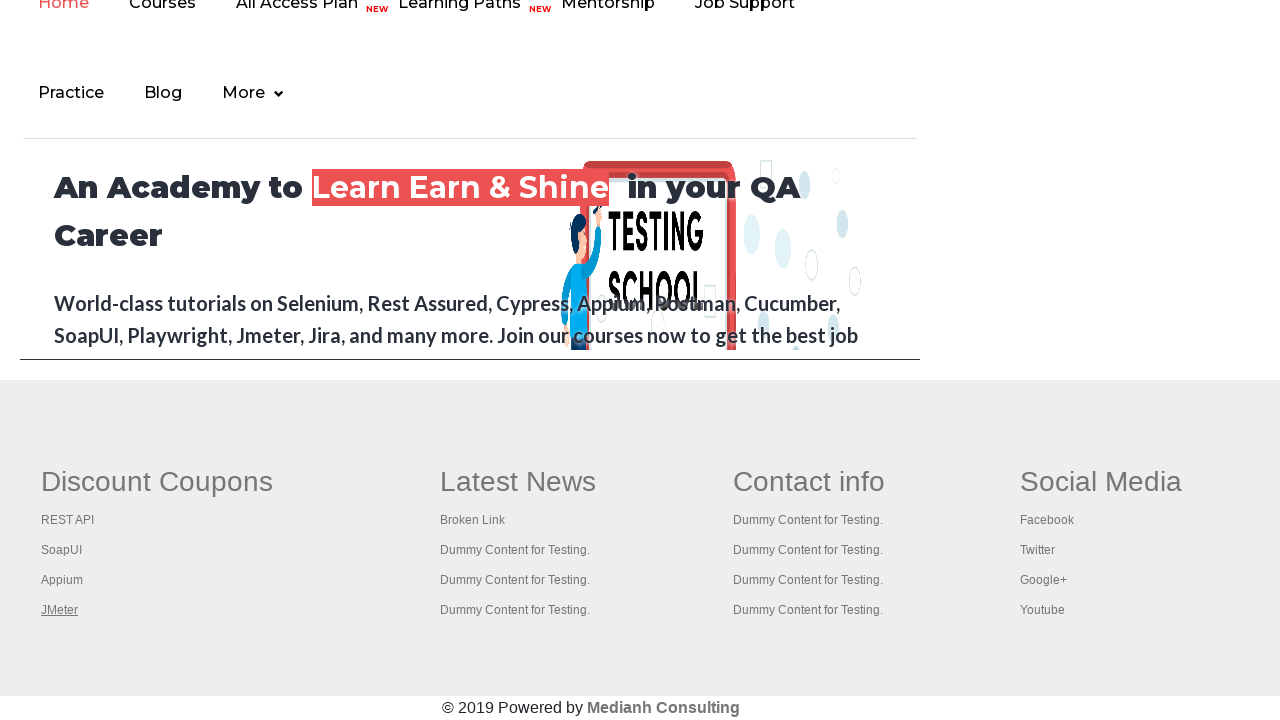

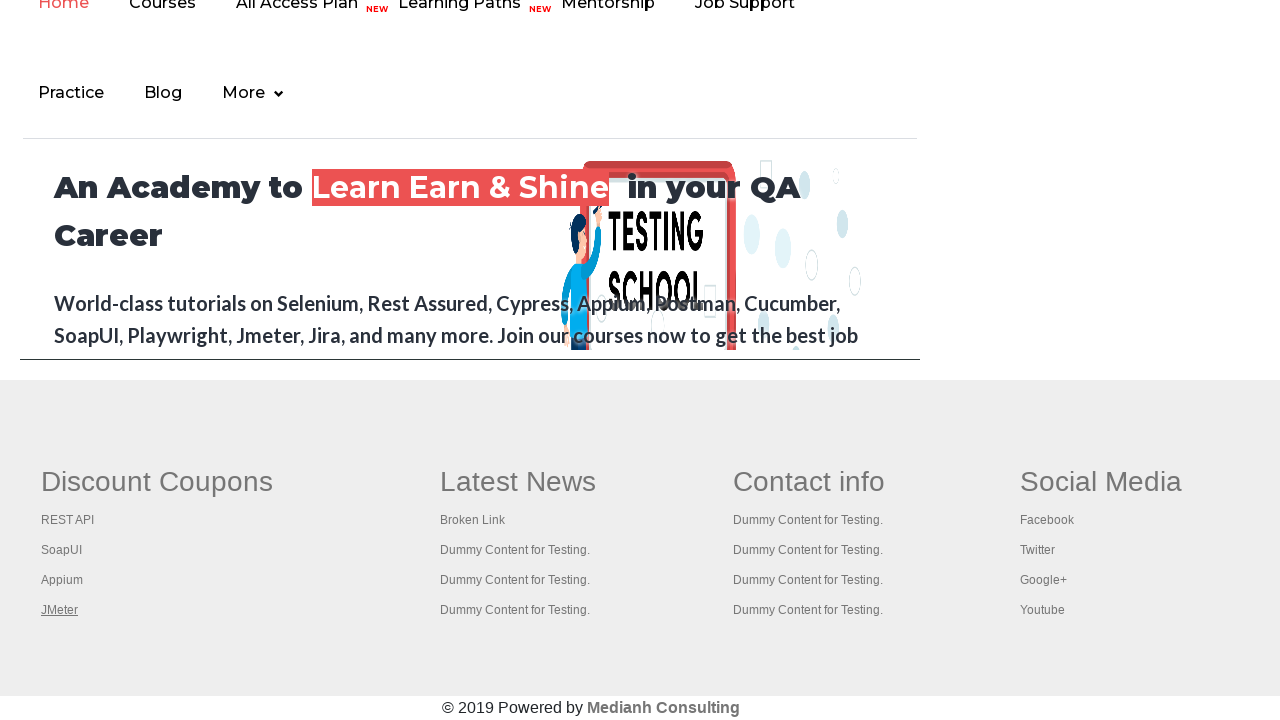